Tests opening a new browser window by navigating to a page, opening a new window, navigating to another URL in the new window, and verifying there are 2 window handles.

Starting URL: https://the-internet.herokuapp.com/windows

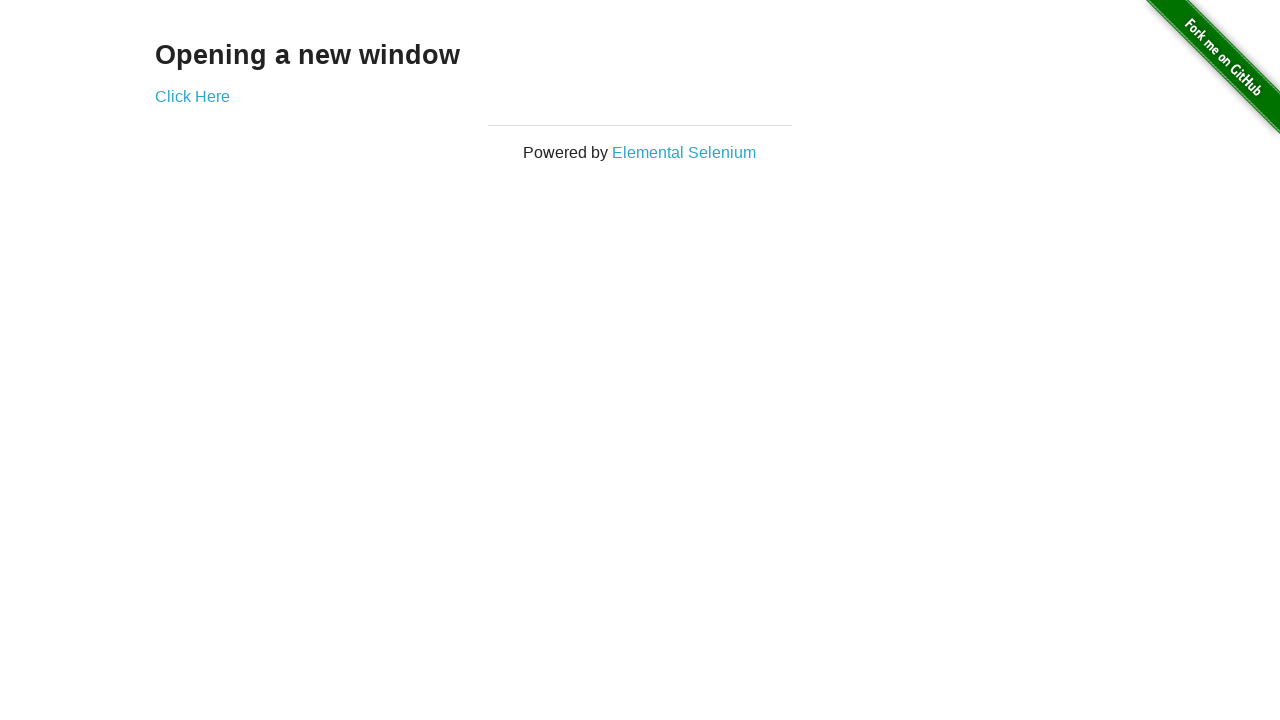

Opened a new browser window/page in the context
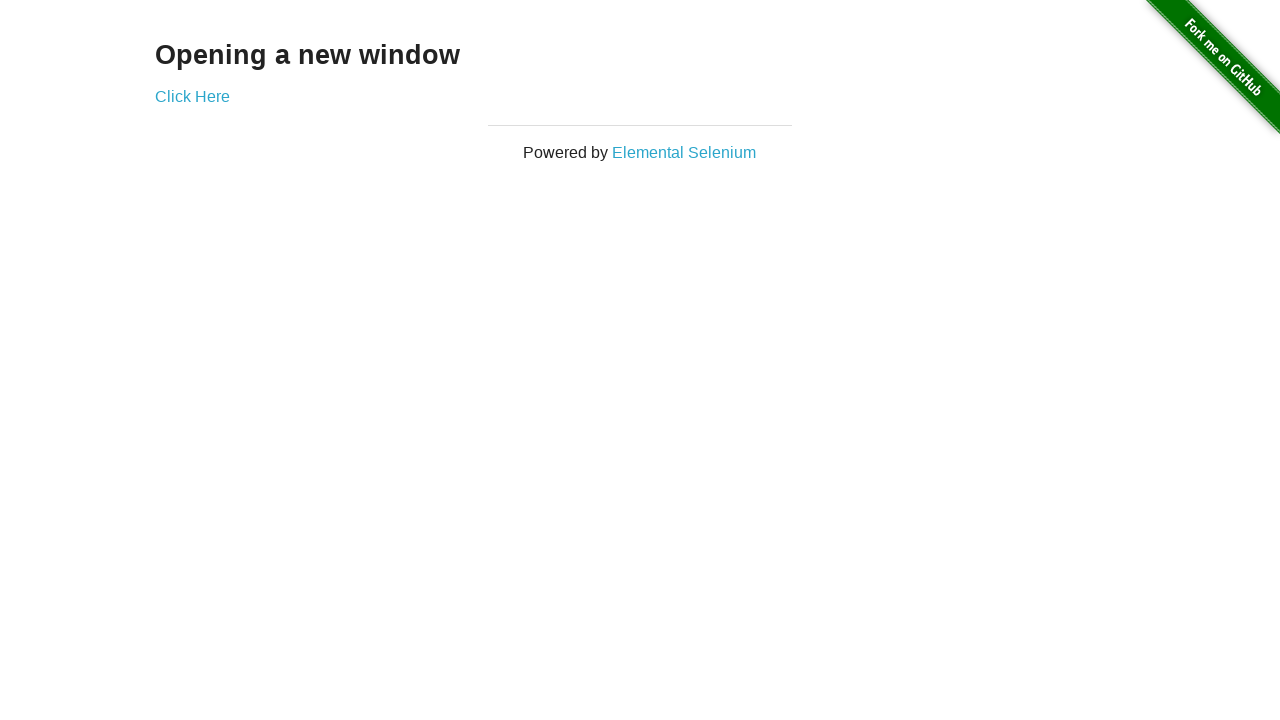

Navigated to the typos page in the new window
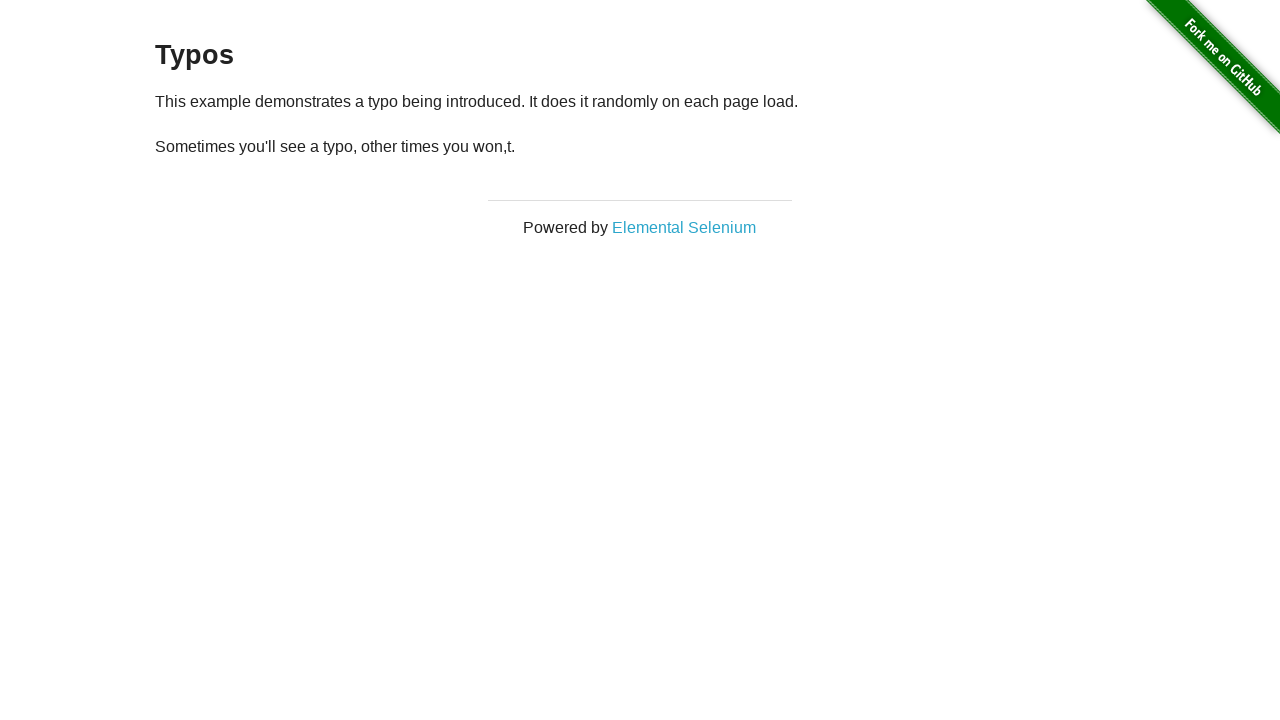

Verified there are 2 window handles open
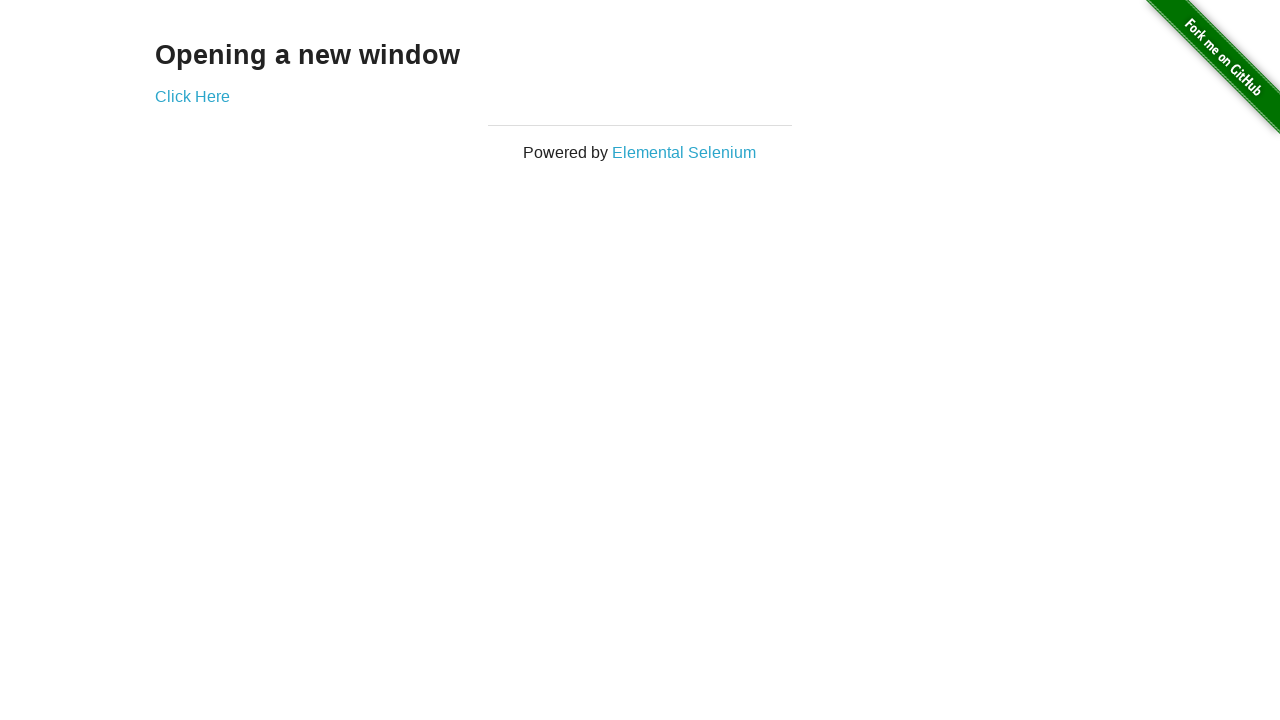

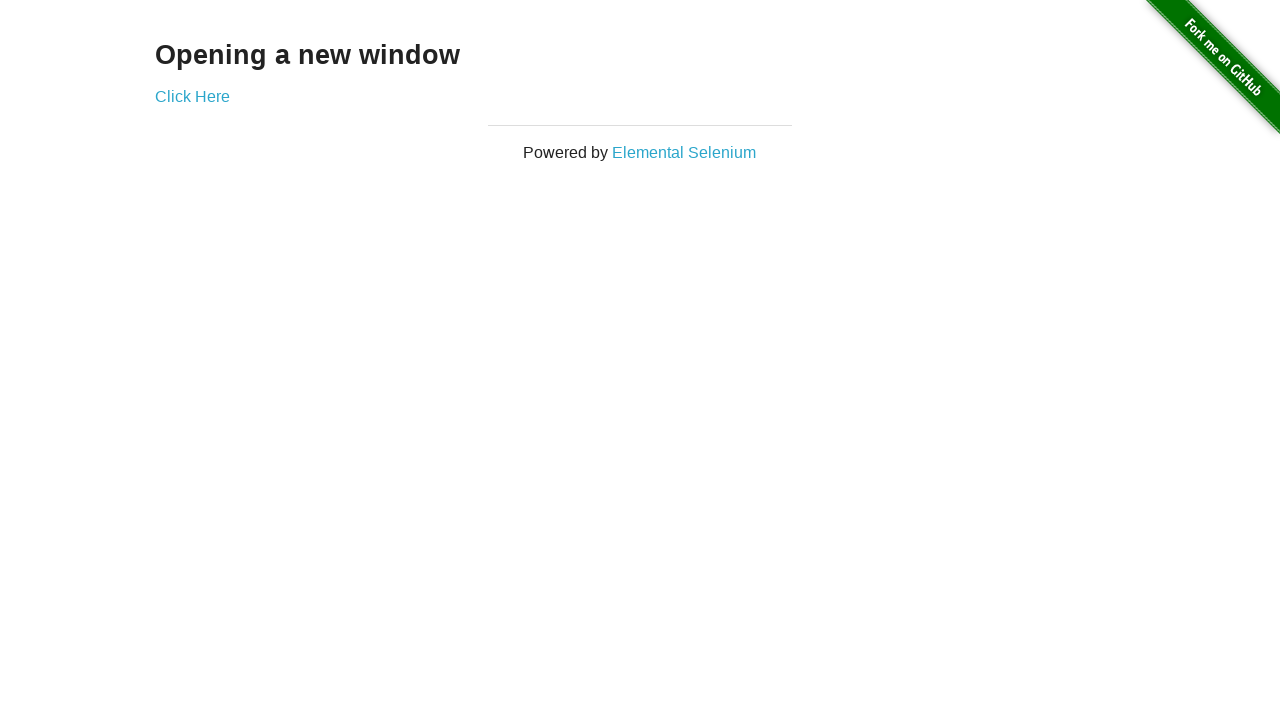